Tests JavaScript alert handling by triggering an alert, reading its text, and accepting it

Starting URL: https://the-internet.herokuapp.com/javascript_alerts

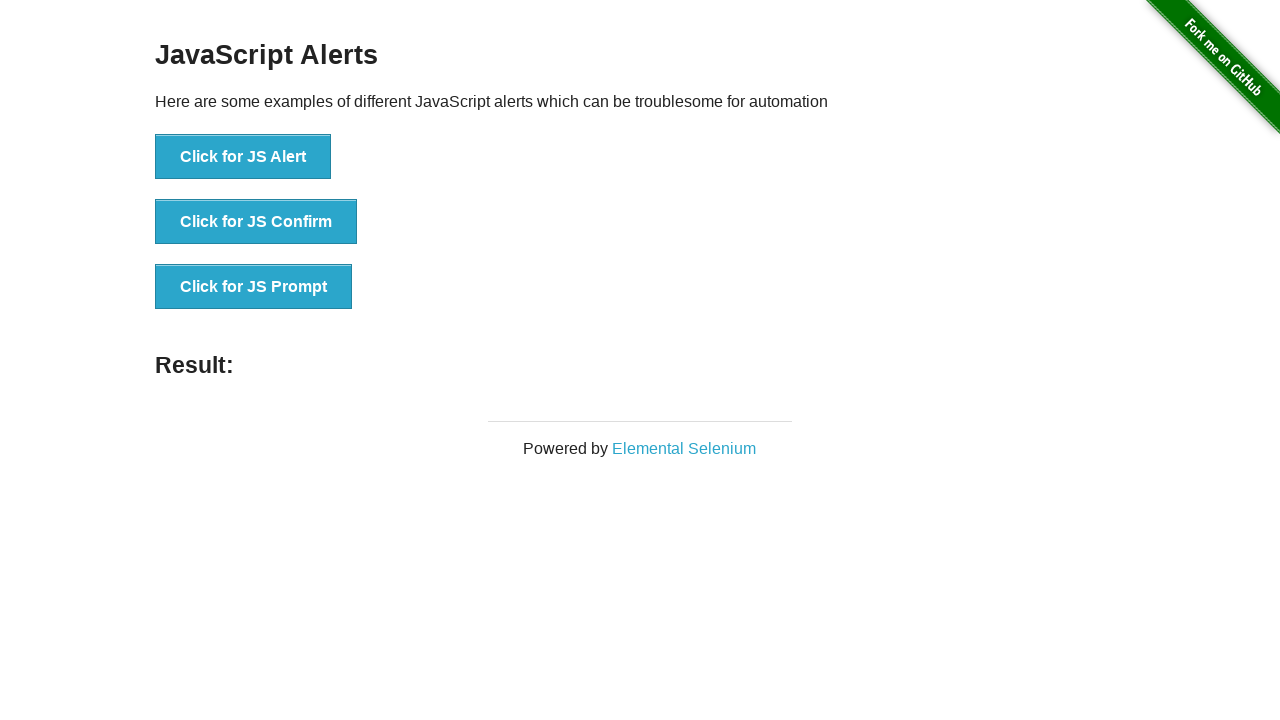

Clicked 'Click for JS Alert' button to trigger JavaScript alert at (243, 157) on text='Click for JS Alert'
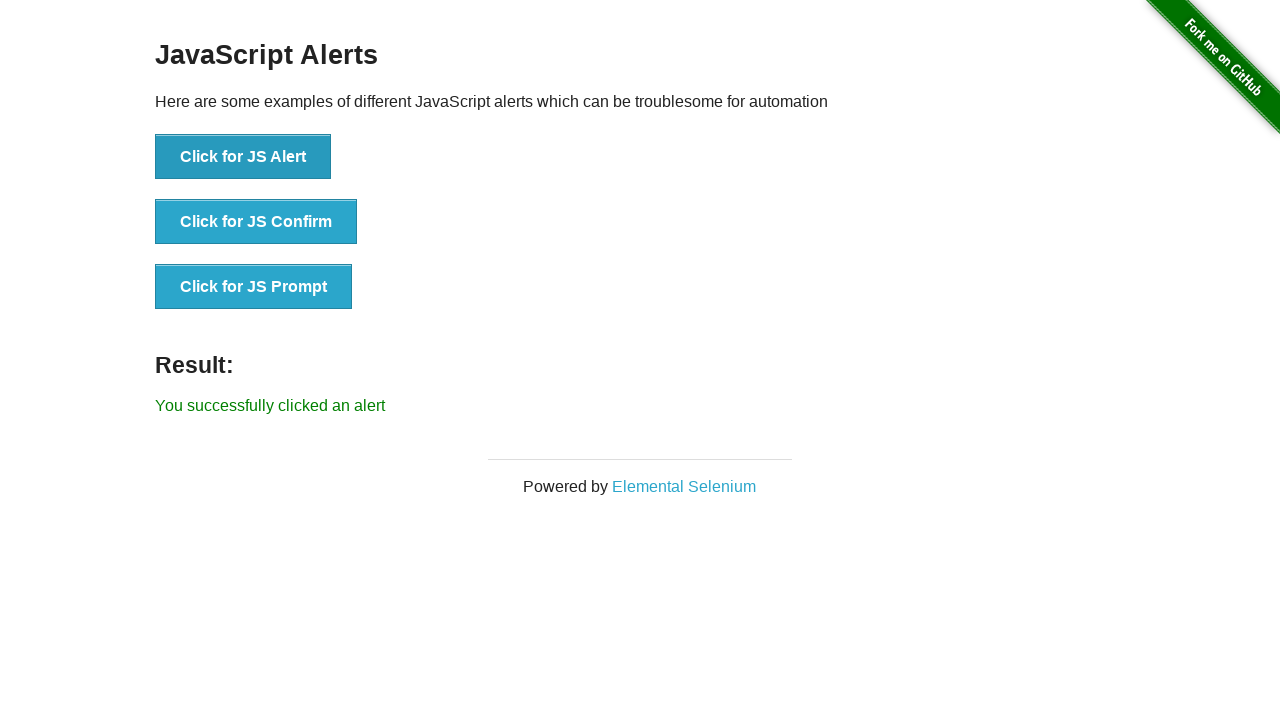

Set up dialog handler to accept alerts
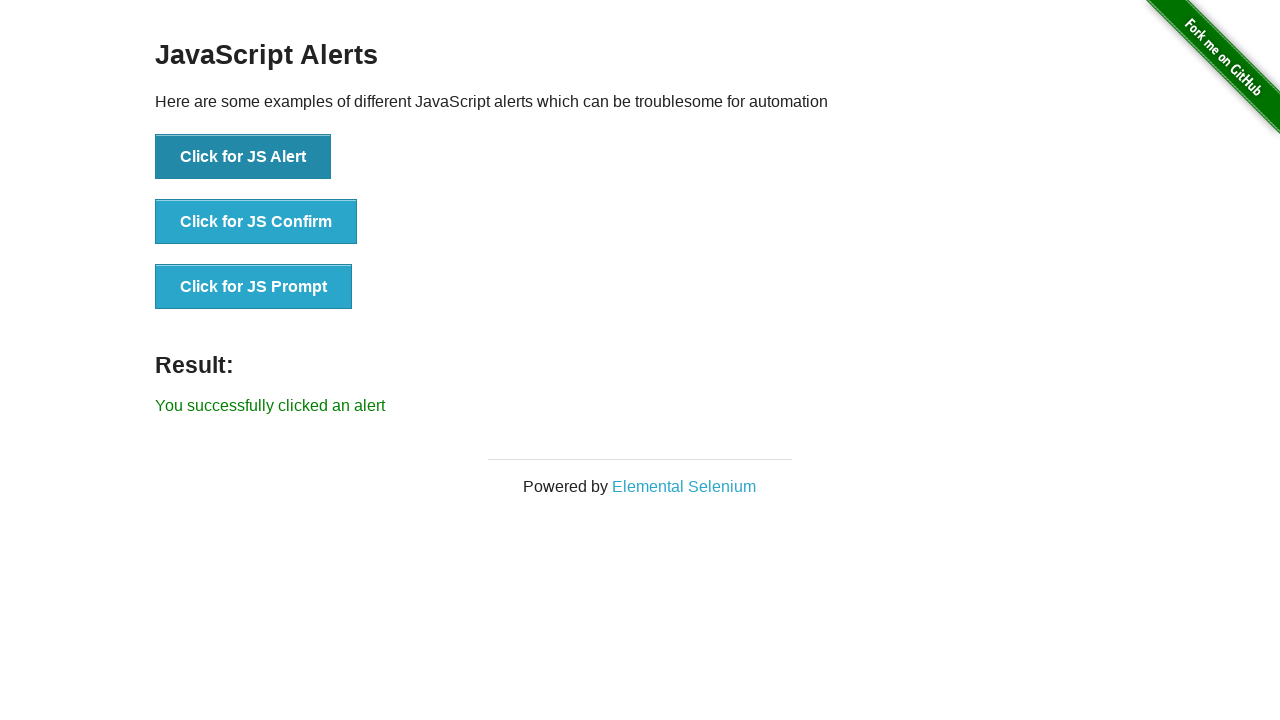

Clicked 'Click for JS Alert' button again to trigger and handle the alert at (243, 157) on text='Click for JS Alert'
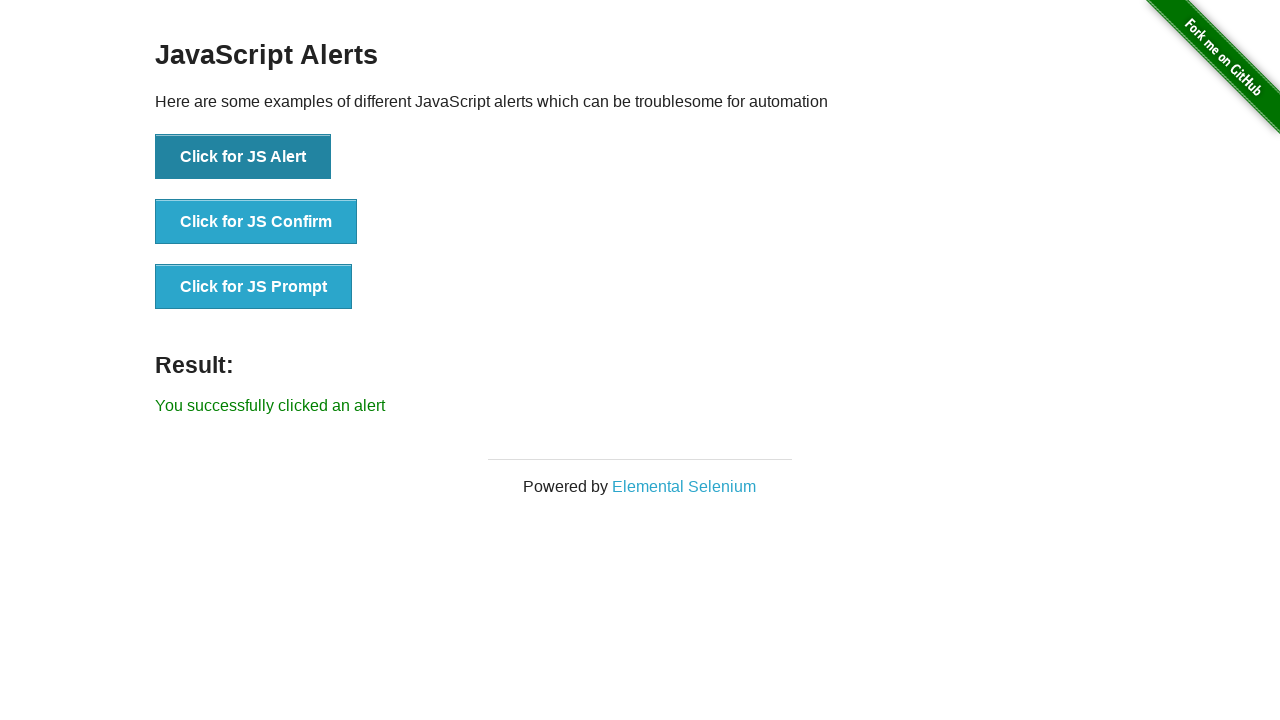

Waited 500ms for alert handling to complete
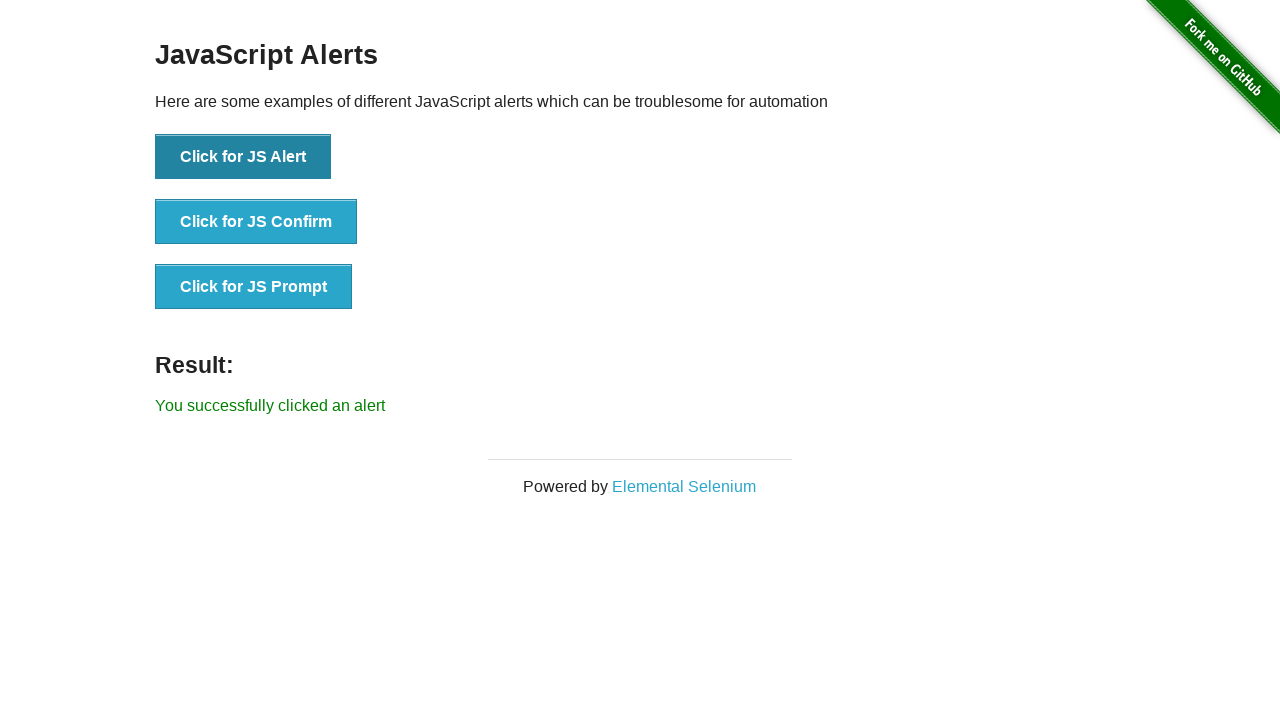

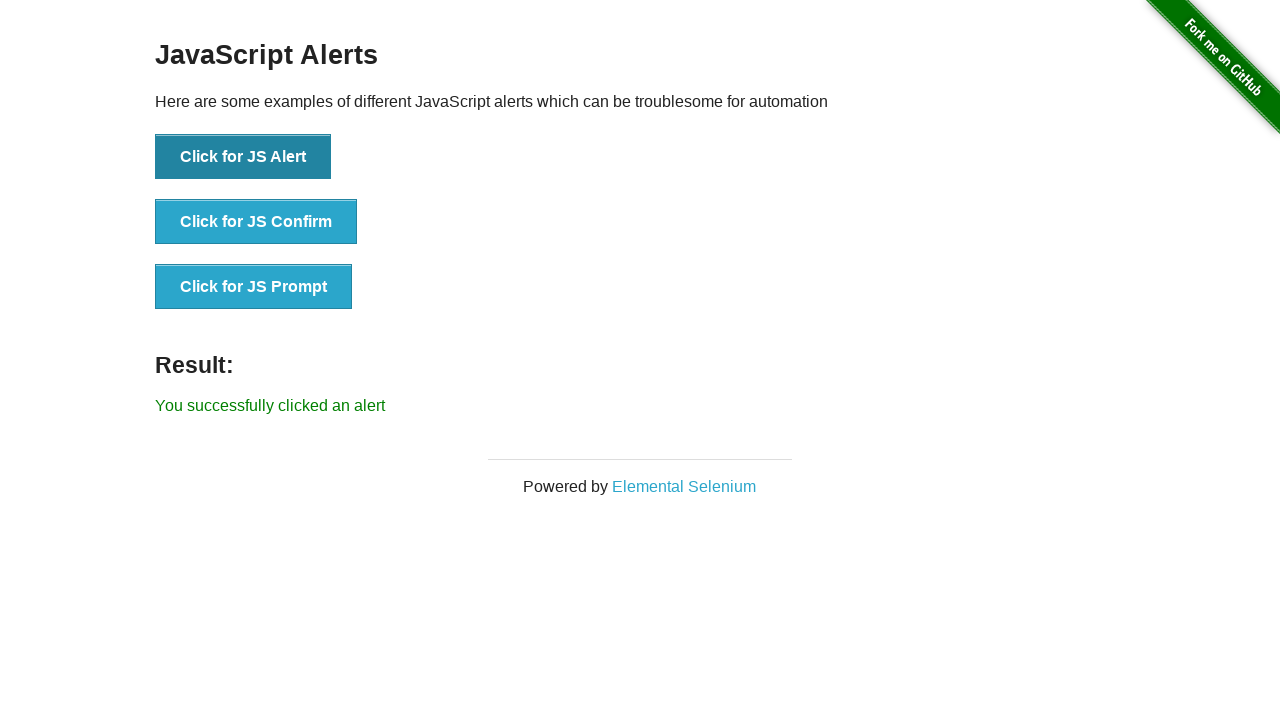